Tests a loader functionality by clicking a Run button and waiting for a modal dialog to appear with text content

Starting URL: https://demo.automationtesting.in/Loader.html

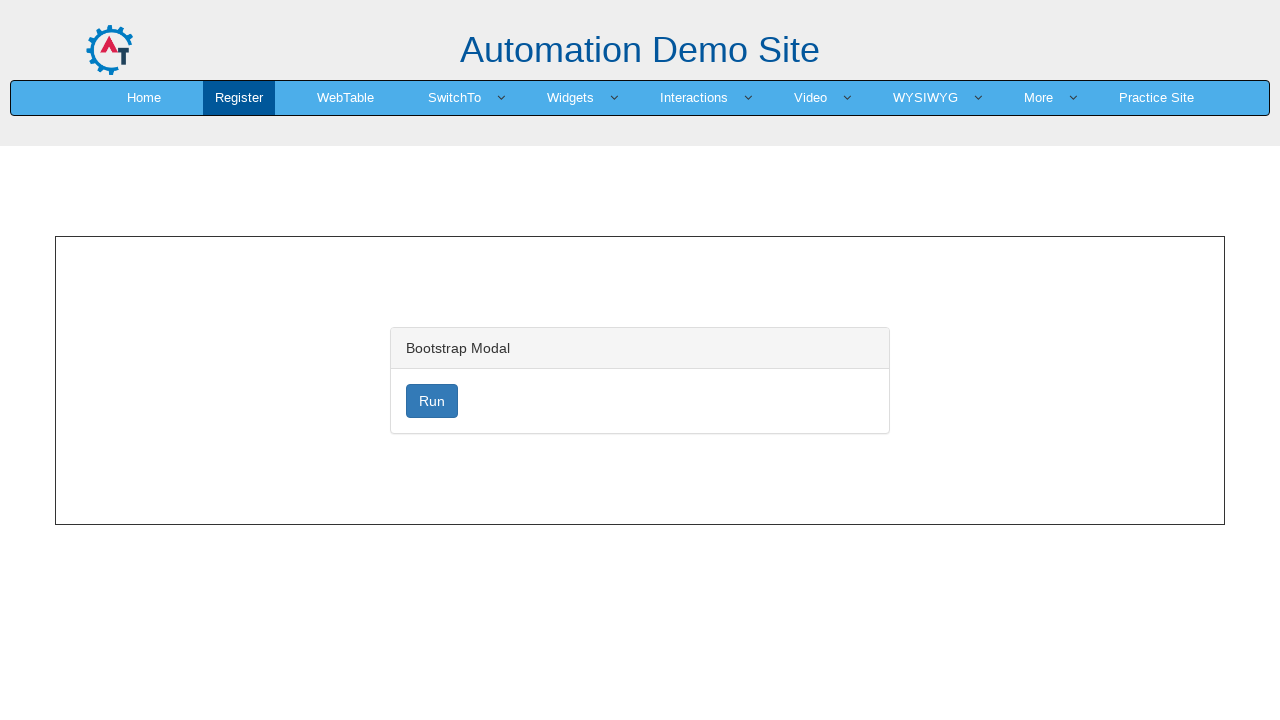

Clicked the Run button to trigger the loader at (432, 401) on xpath=//button[text()='Run']
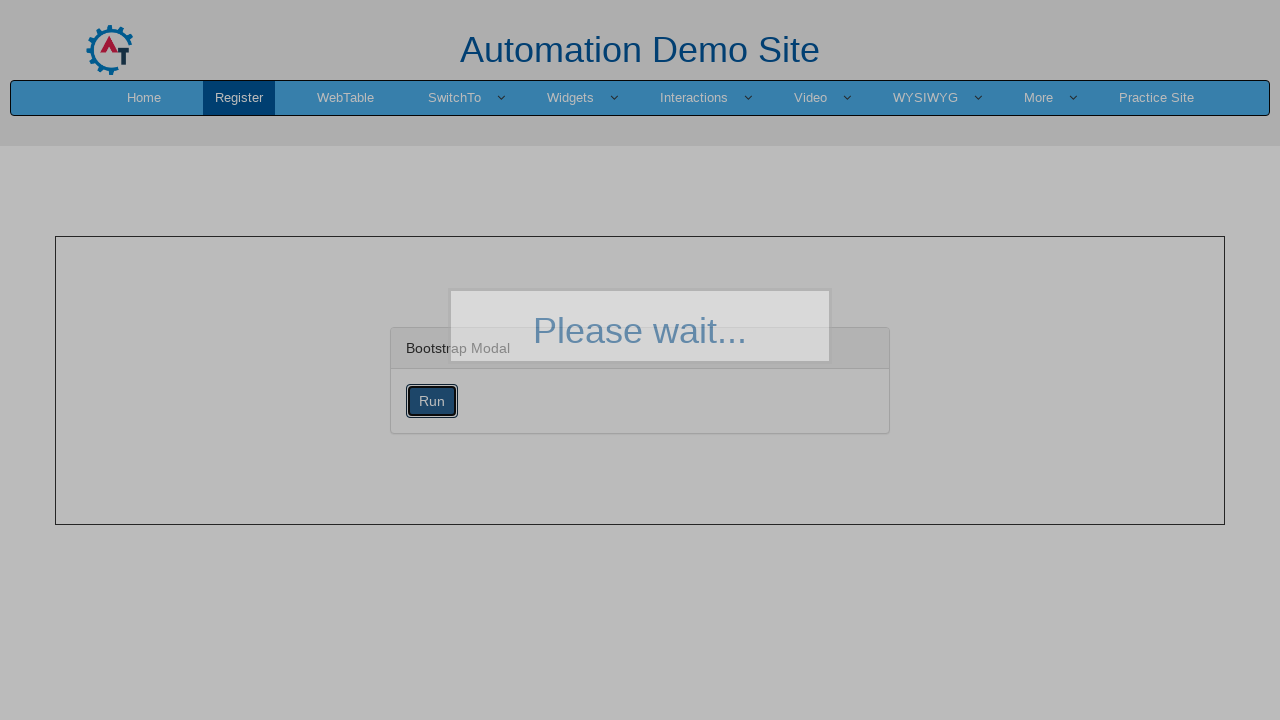

Modal dialog appeared with text content
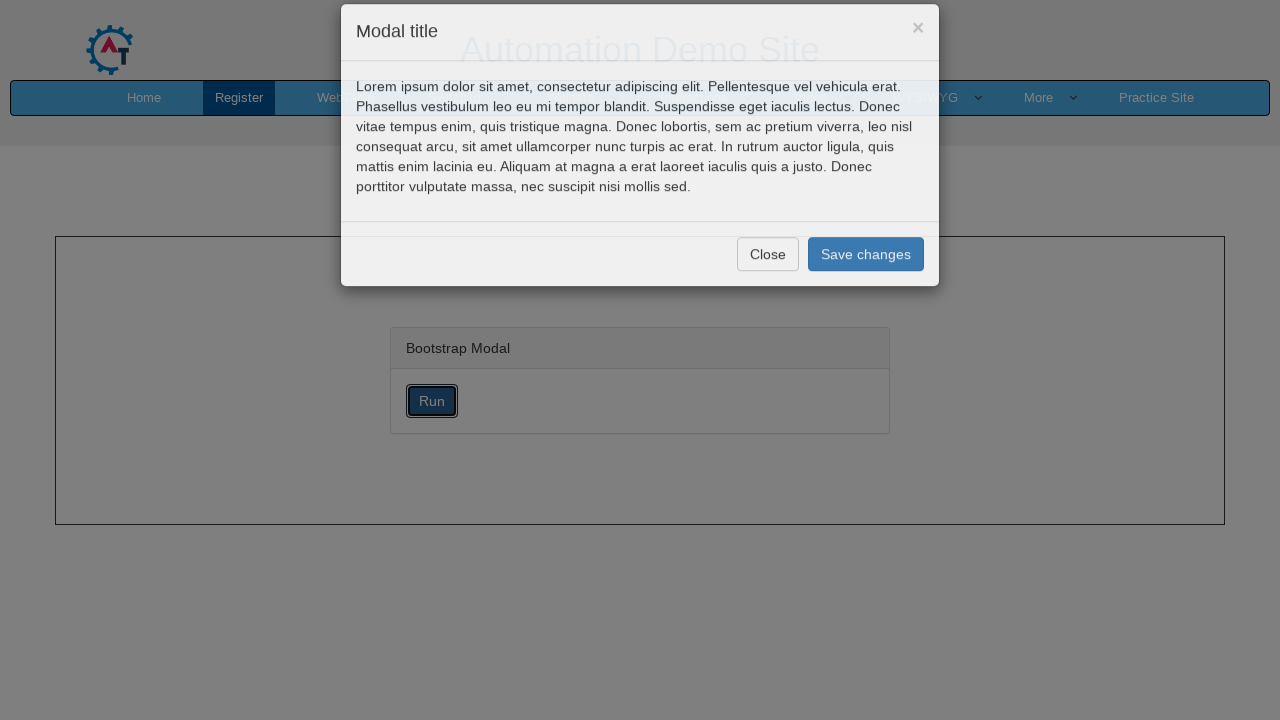

Retrieved modal text: Lorem ipsum dolor sit amet, consectetur adipiscing elit. Pellentesque vel vehicula erat. Phasellus vestibulum leo eu mi tempor blandit. Suspendisse eget iaculis lectus. Donec vitae tempus enim, quis tristique magna. Donec lobortis, sem ac pretium viverra, leo nisl consequat arcu, sit amet ullamcorper nunc turpis ac erat. In rutrum auctor ligula, quis mattis enim lacinia eu. Aliquam at magna a erat laoreet iaculis quis a justo. Donec porttitor vulputate massa, nec suscipit nisi mollis sed.
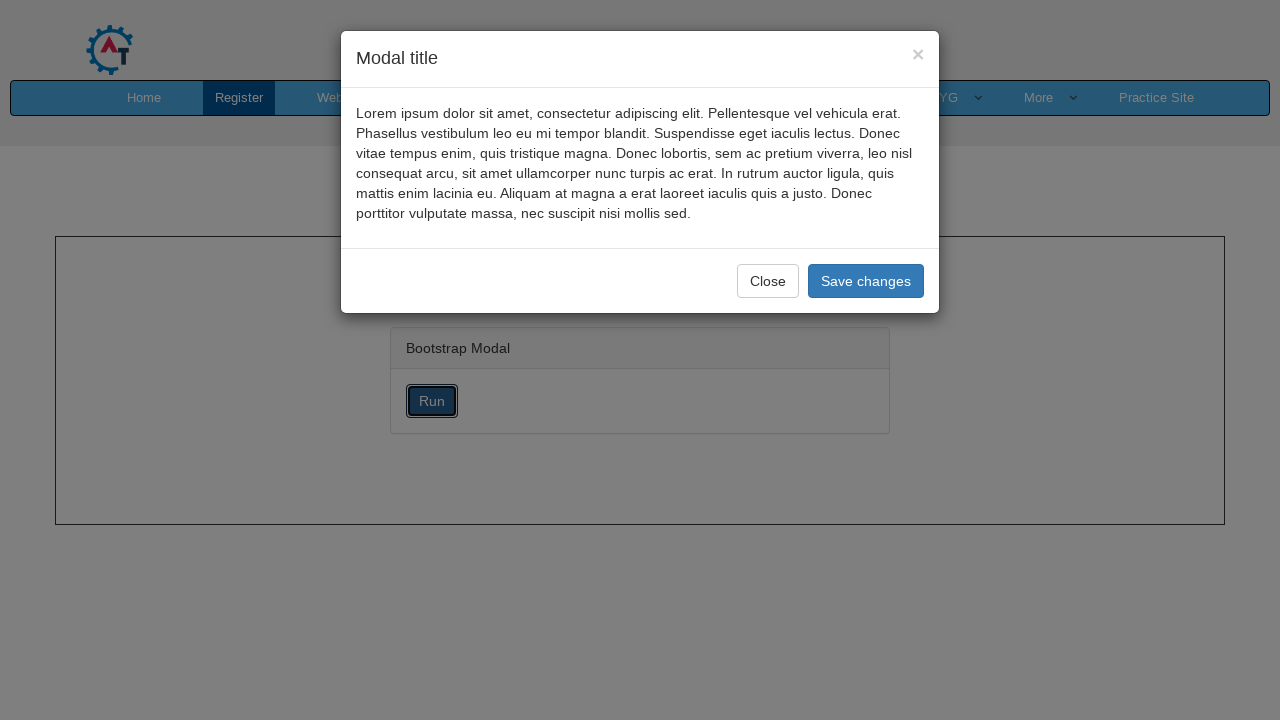

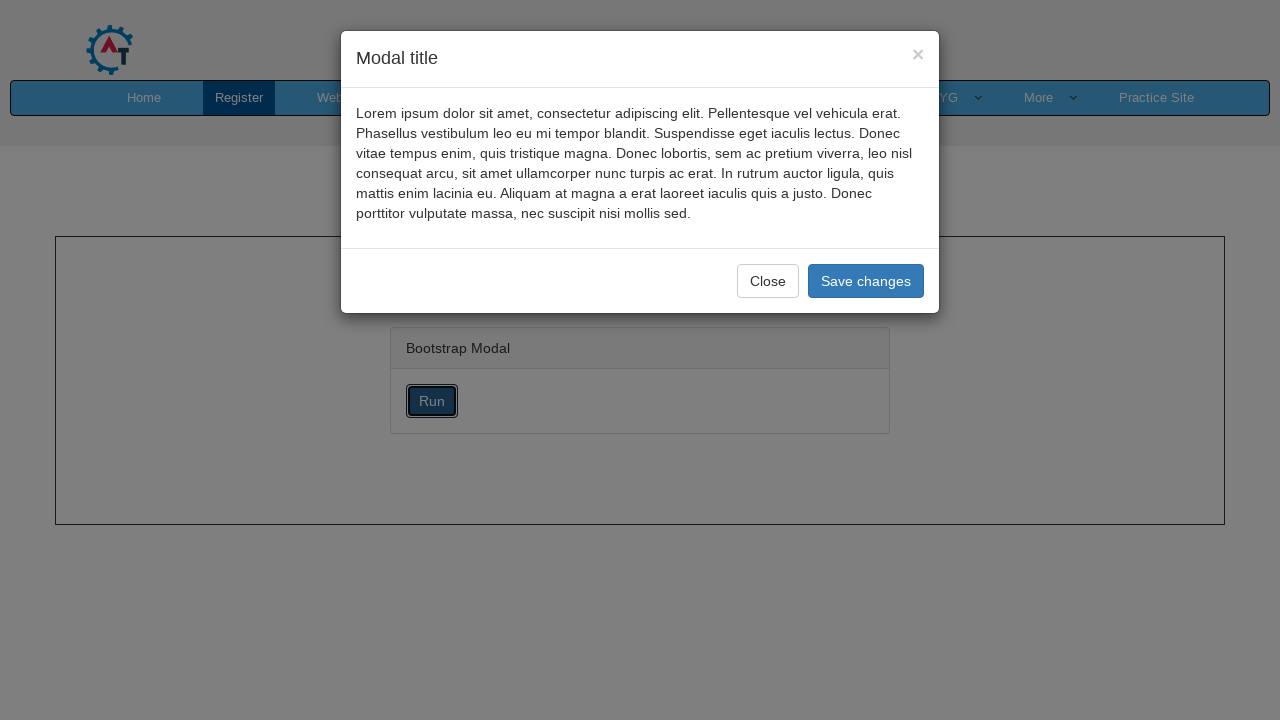